Tests jQuery UI drag and drop functionality by navigating to the Droppable demo page and dragging an element into a drop zone

Starting URL: https://jqueryui.com

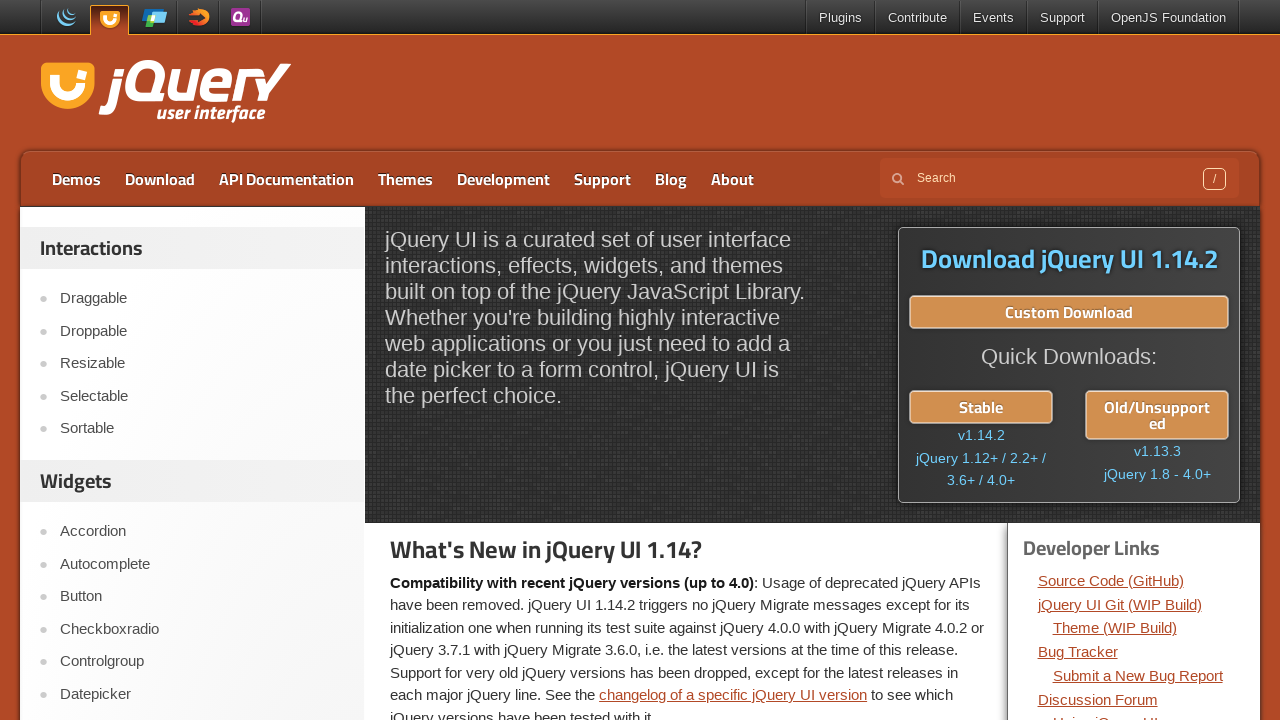

Clicked on Droppable link to navigate to demo page at (202, 331) on text=Droppable
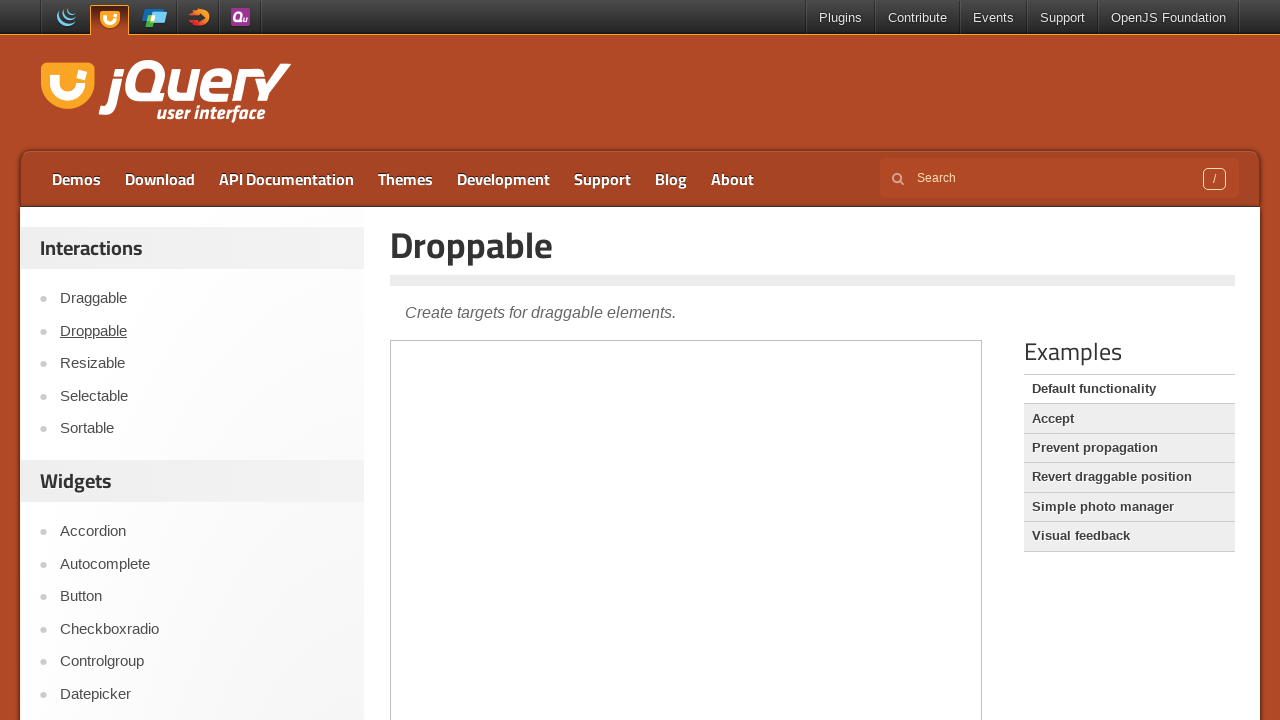

Located demo iframe for jQuery UI Droppable
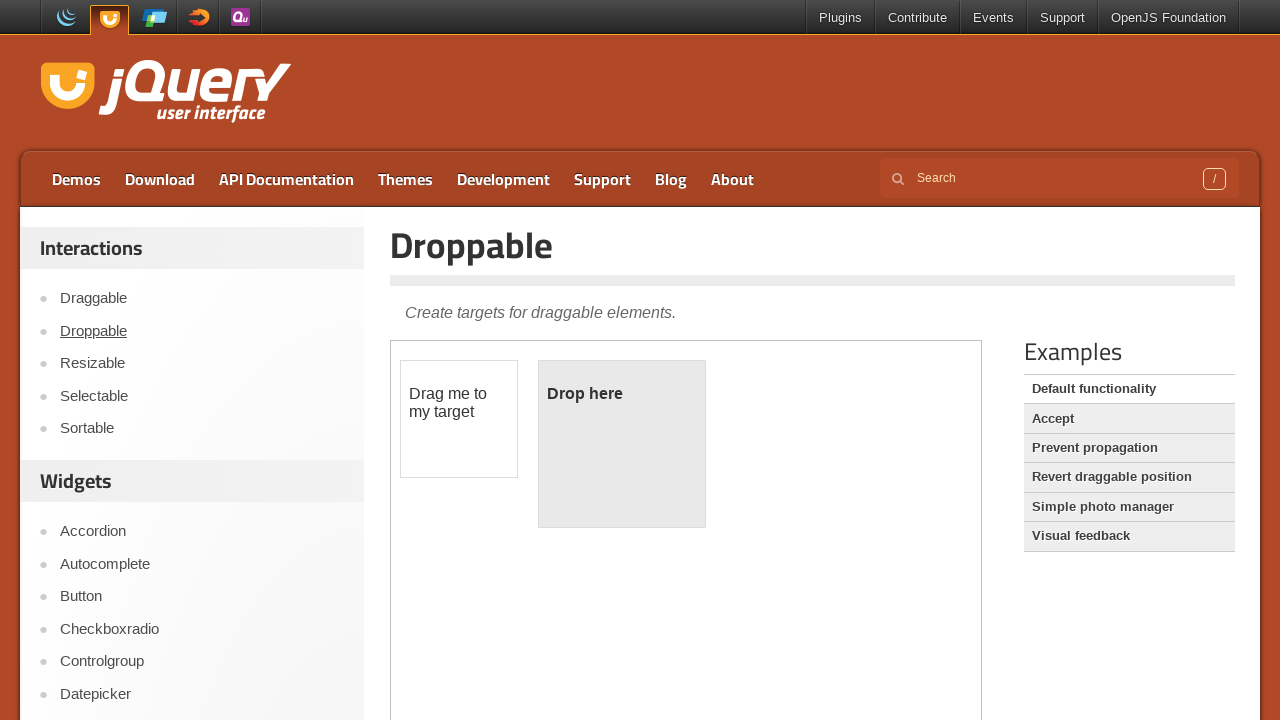

Located draggable element in demo iframe
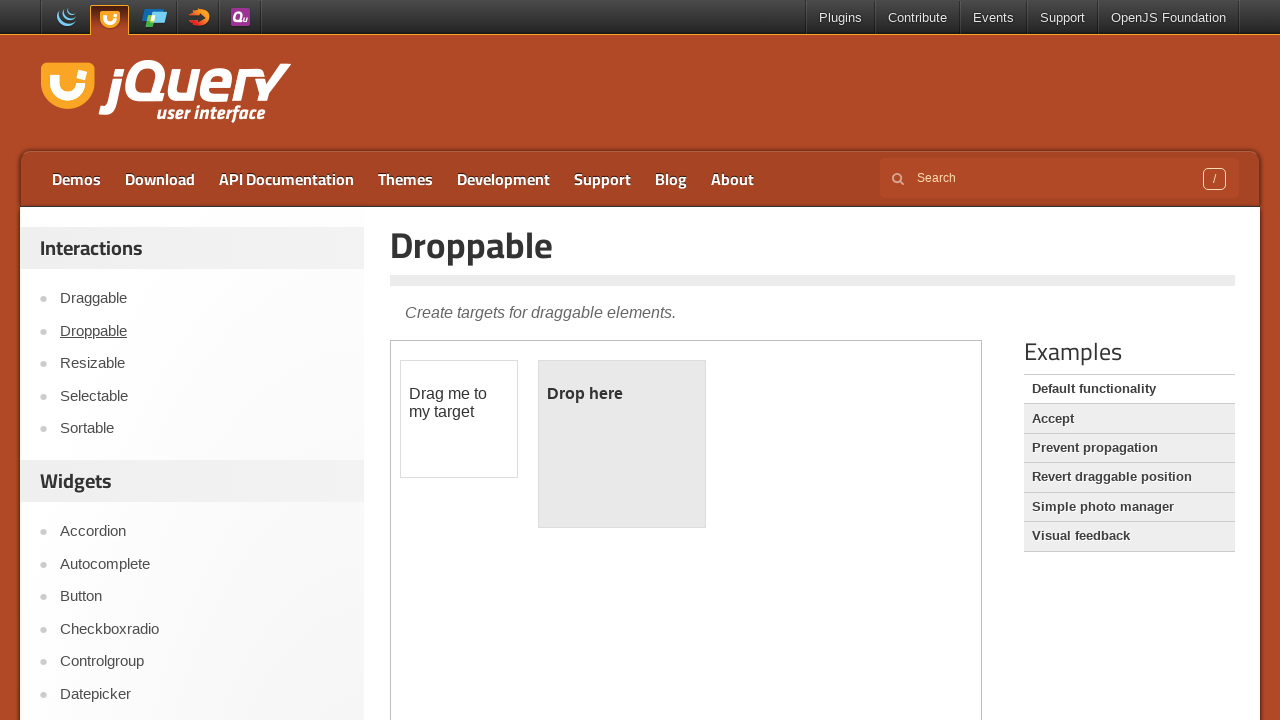

Located droppable zone in demo iframe
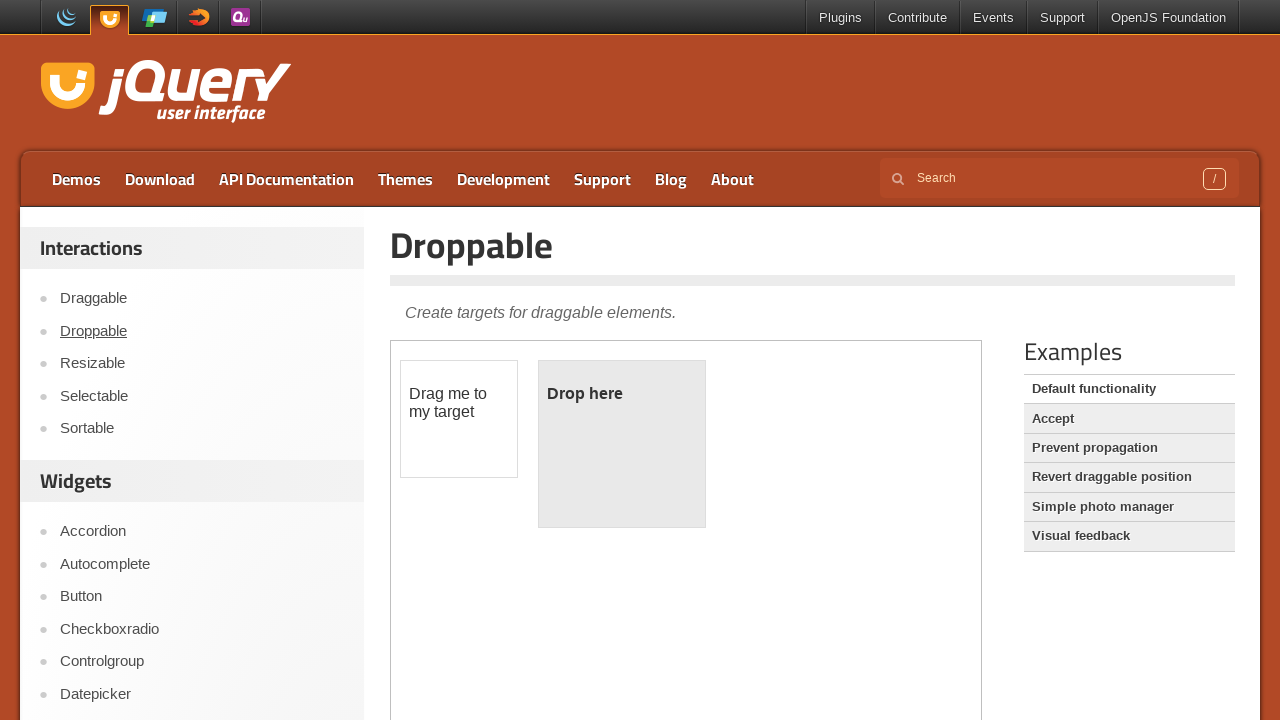

Dragged element into drop zone at (622, 444)
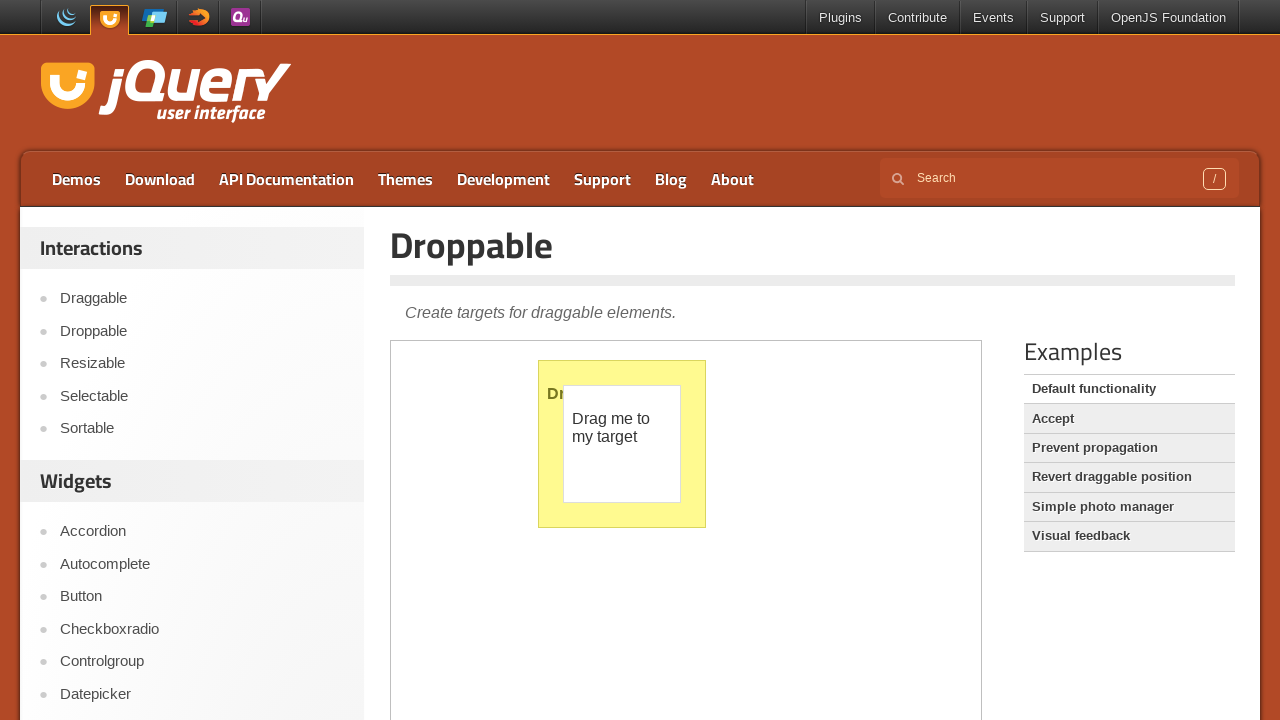

Retrieved text content from droppable zone to verify drop
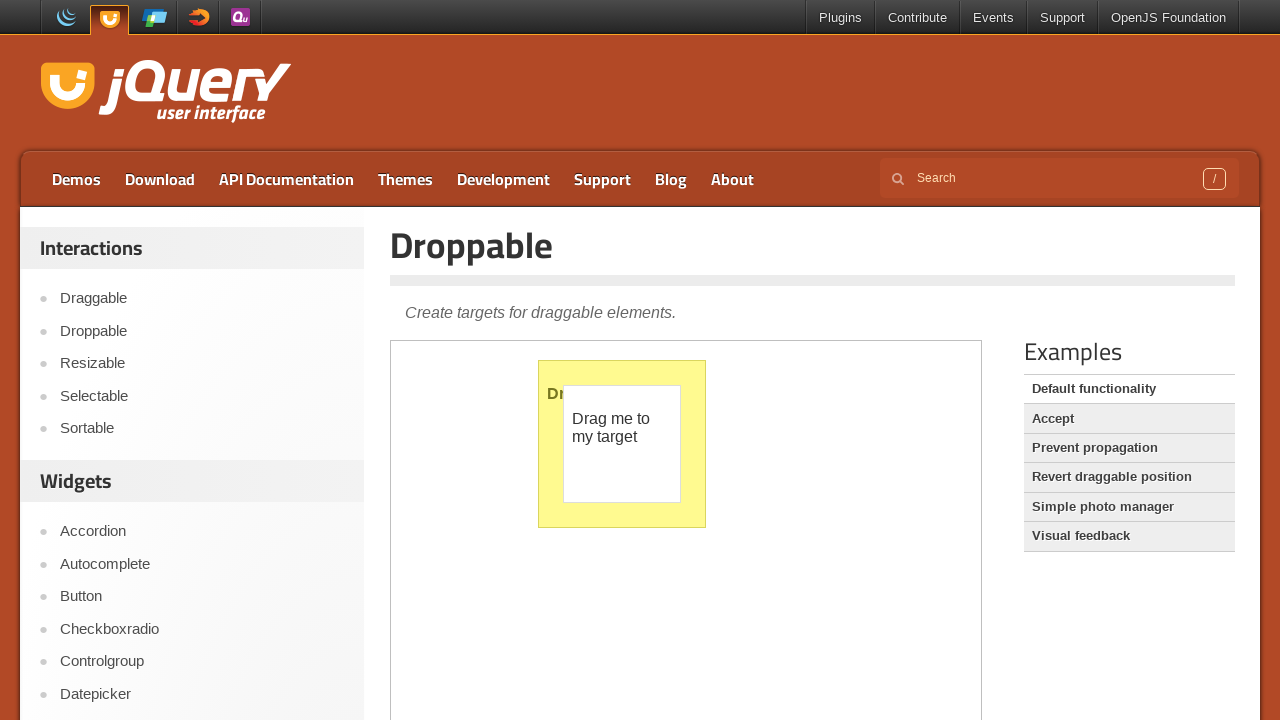

Drag and drop test PASSED - element successfully dropped
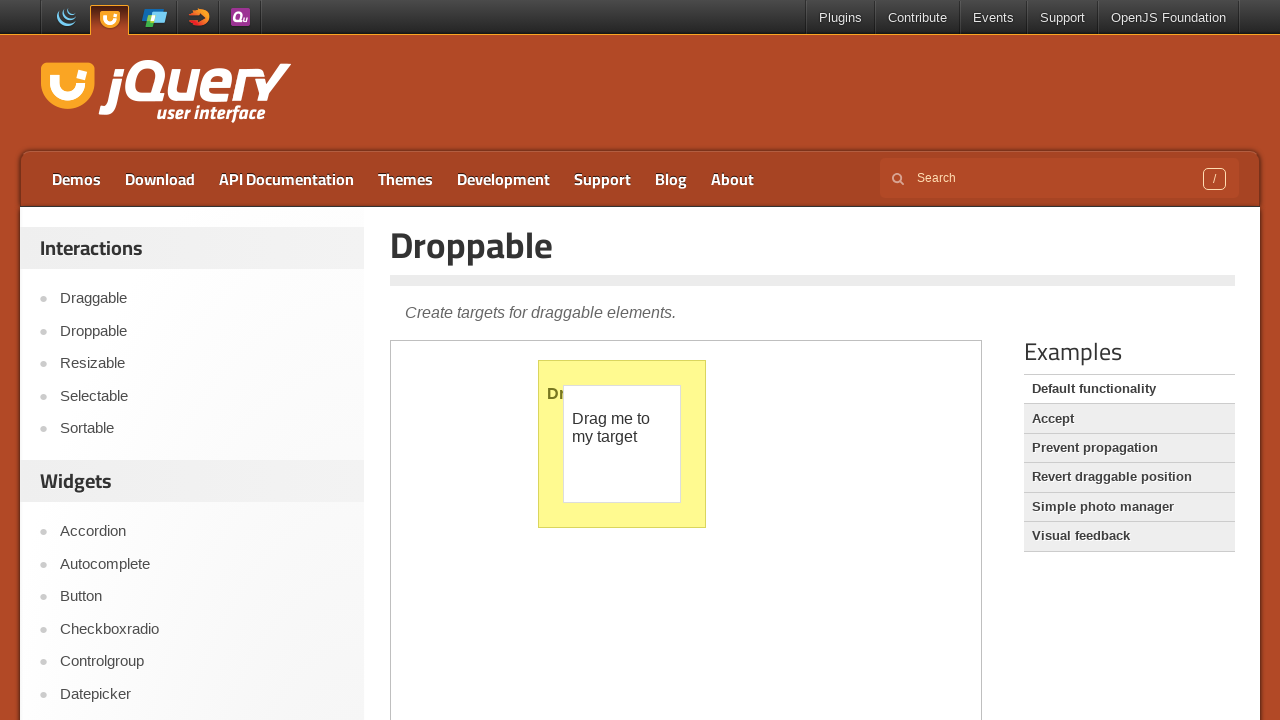

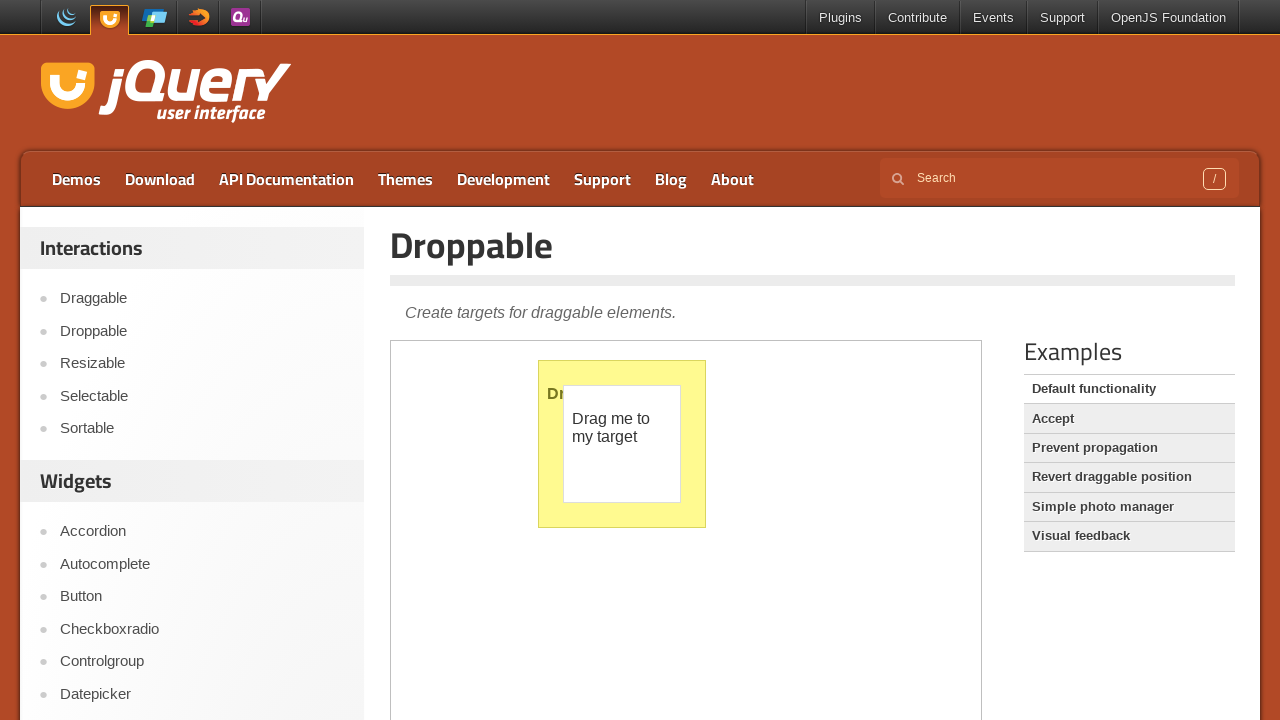